Fills out a registration form with first name, last name, and email, then submits it

Starting URL: http://suninjuly.github.io/registration1.html

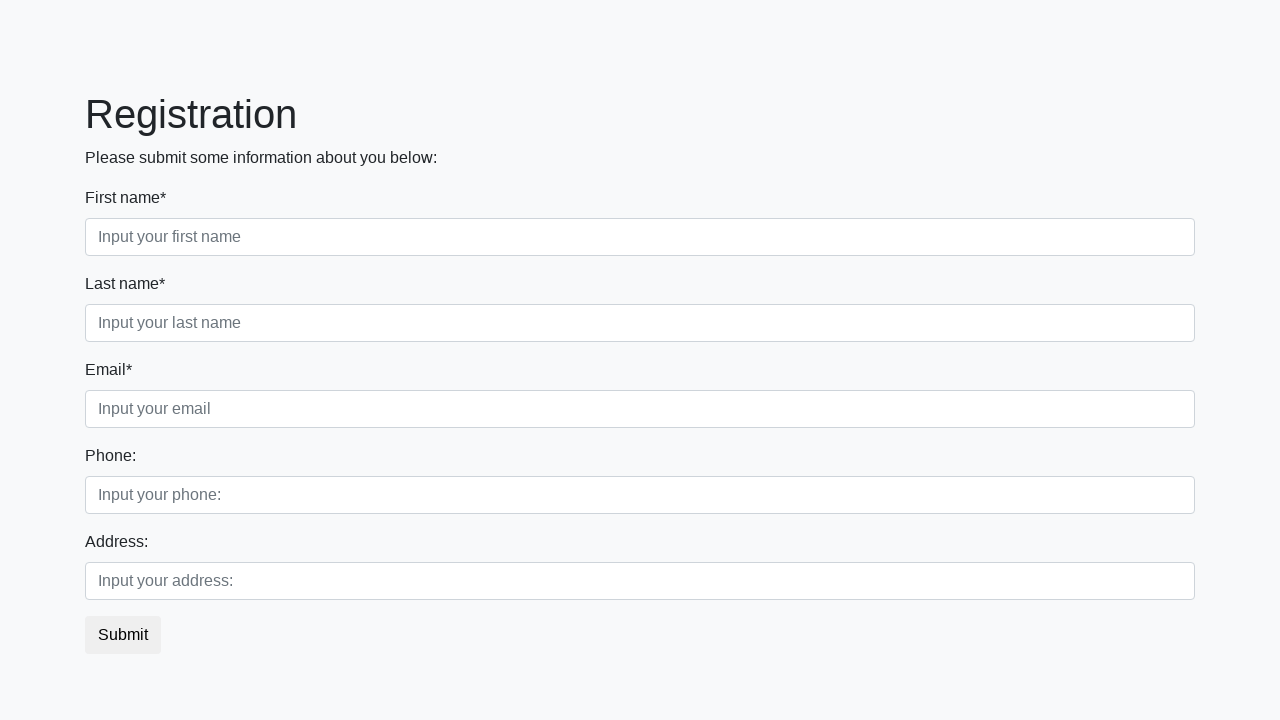

Filled first name field with 'BOHDAN' on //div[@class='first_block']//div[@class='form-group first_class']//input
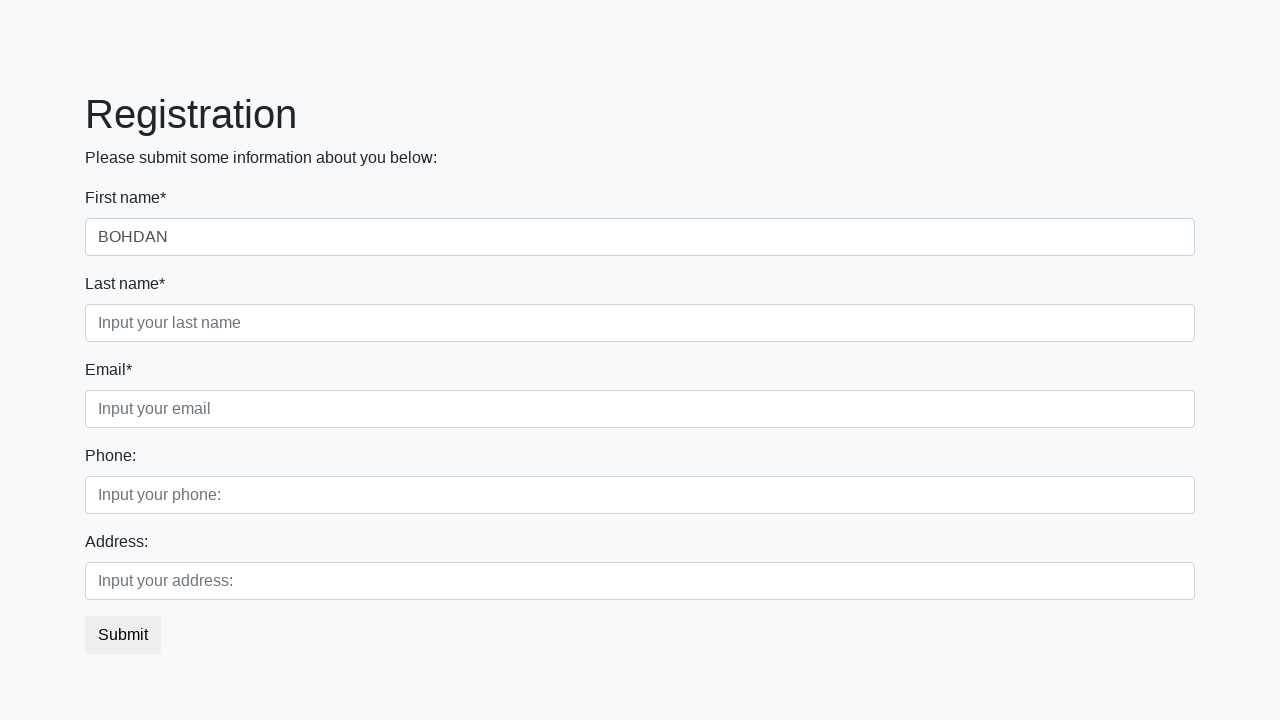

Filled last name field with 'VORONOV' on //div[@class='first_block']//div[@class='form-group second_class']//input
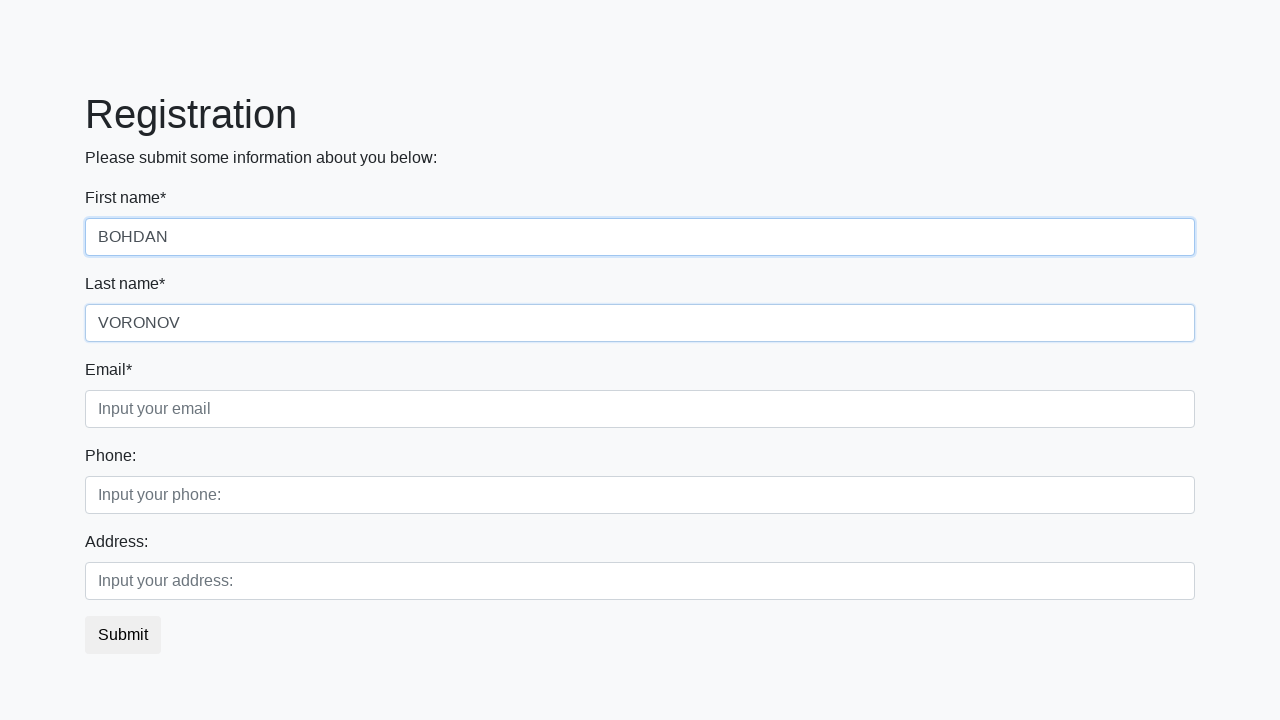

Filled email field with 'bohdvnvoronov@kosmomail.com' on //div[@class='first_block']//div[@class='form-group third_class']//input
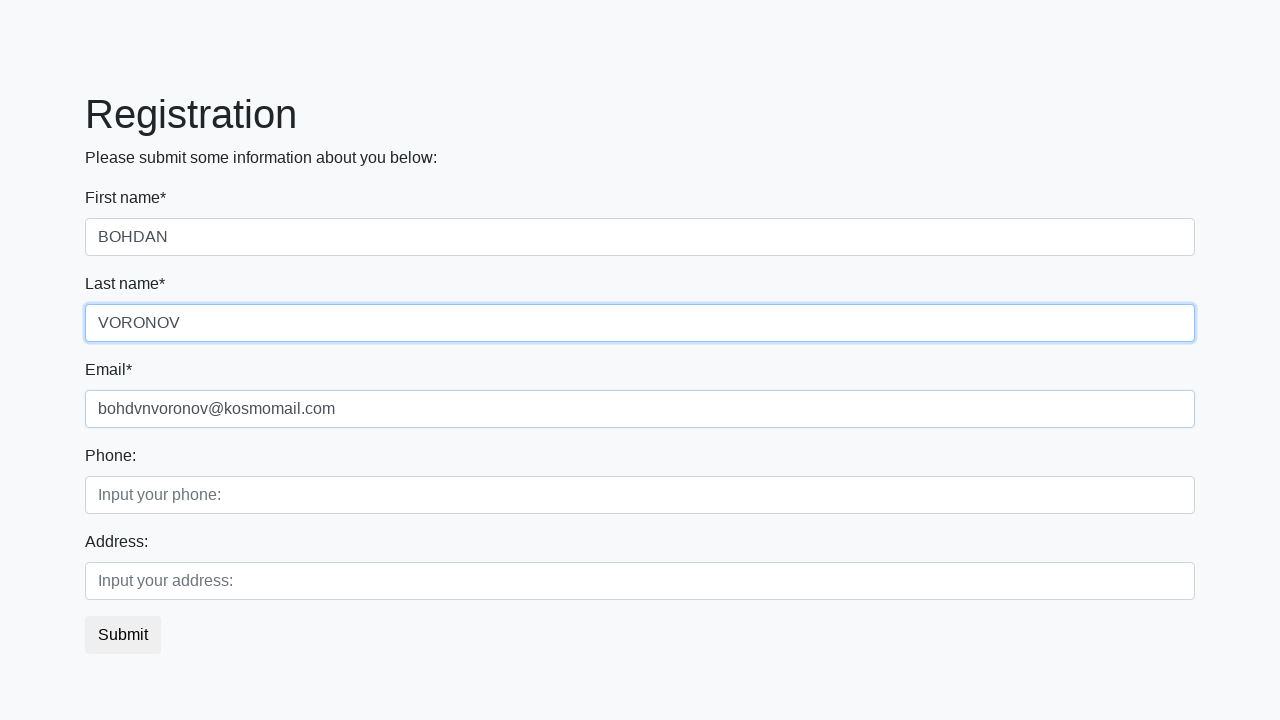

Clicked submit button to submit registration form at (123, 635) on button.btn
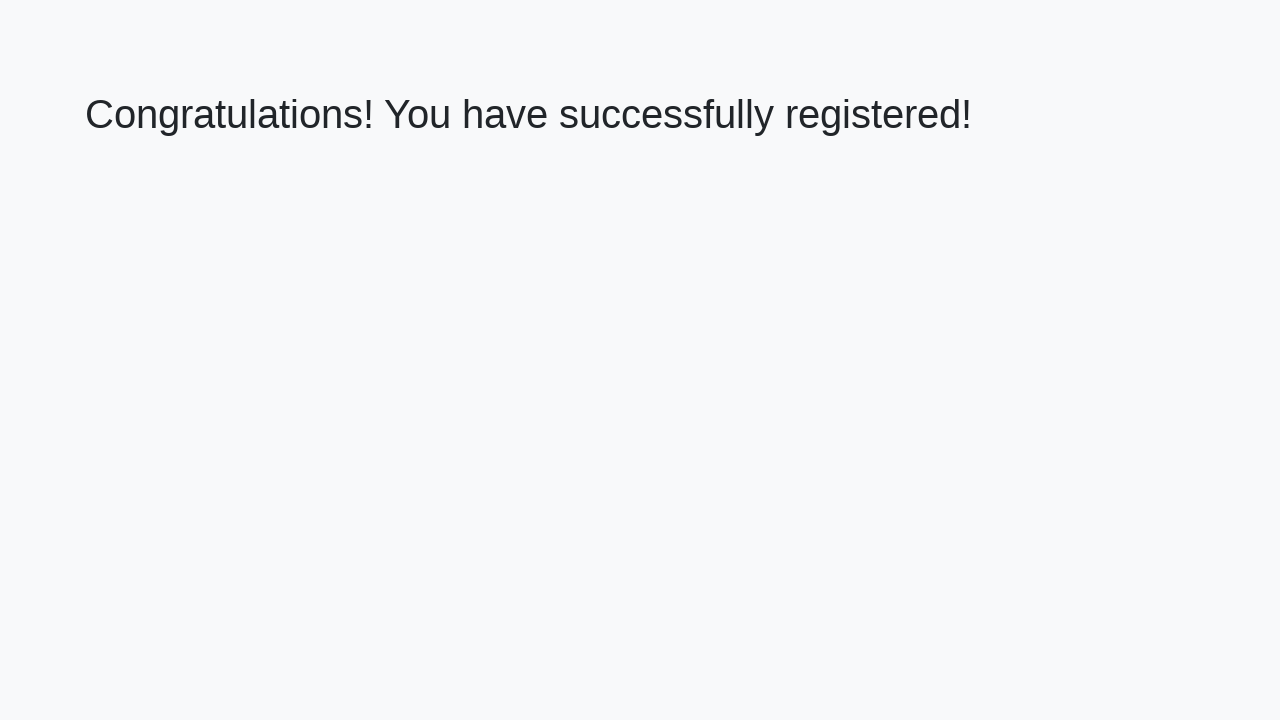

Waited for form submission to complete
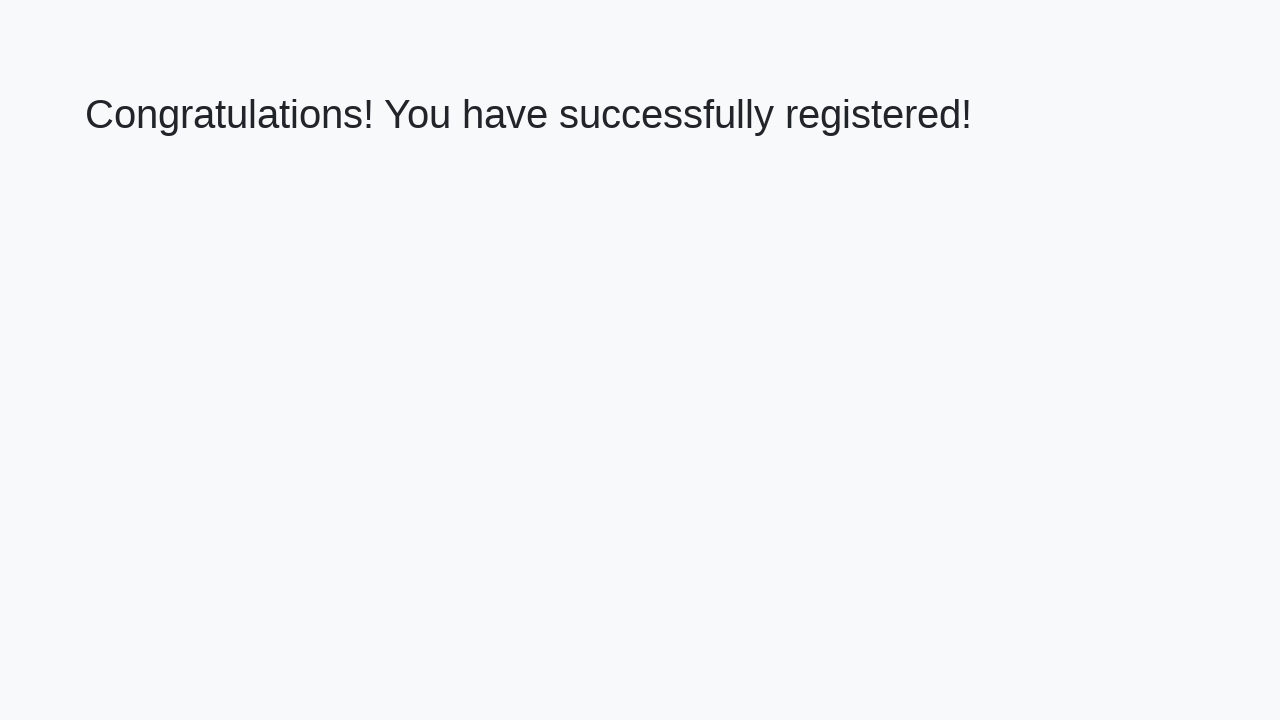

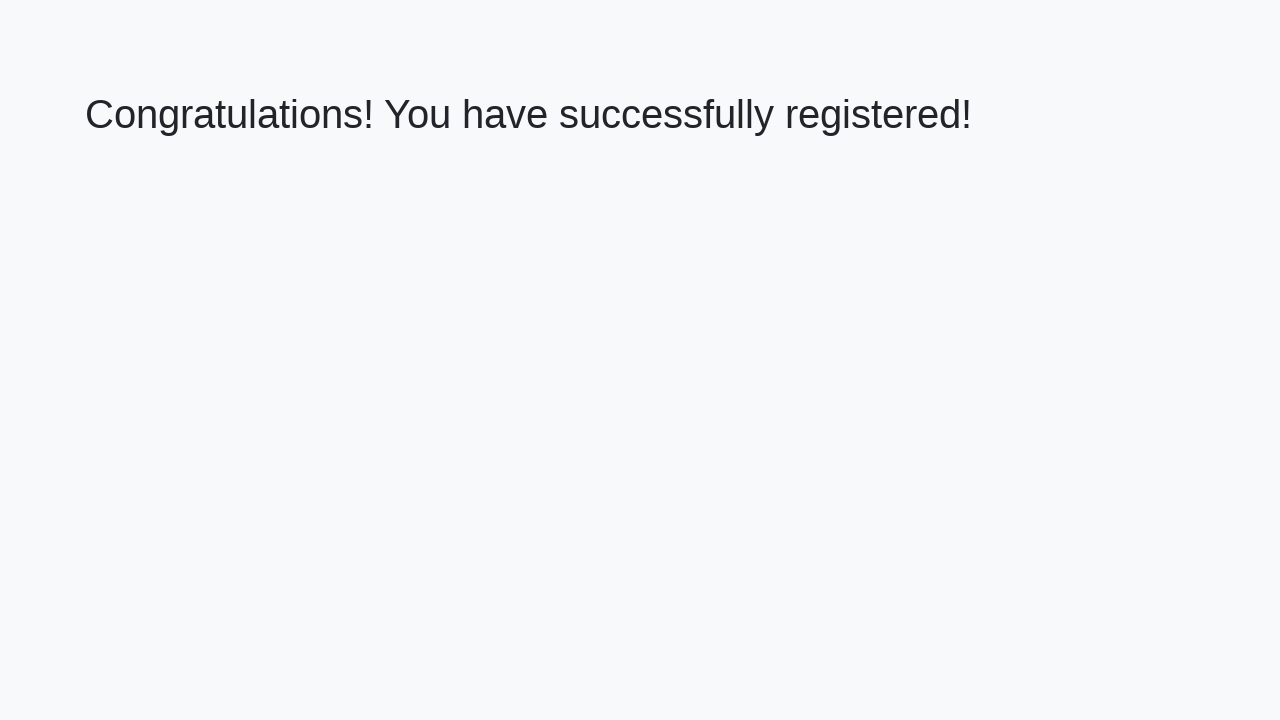